Tests JavaScript alerts by clicking buttons and handling various alert types (alert, confirm, prompt)

Starting URL: http://the-internet.herokuapp.com/javascript_alerts

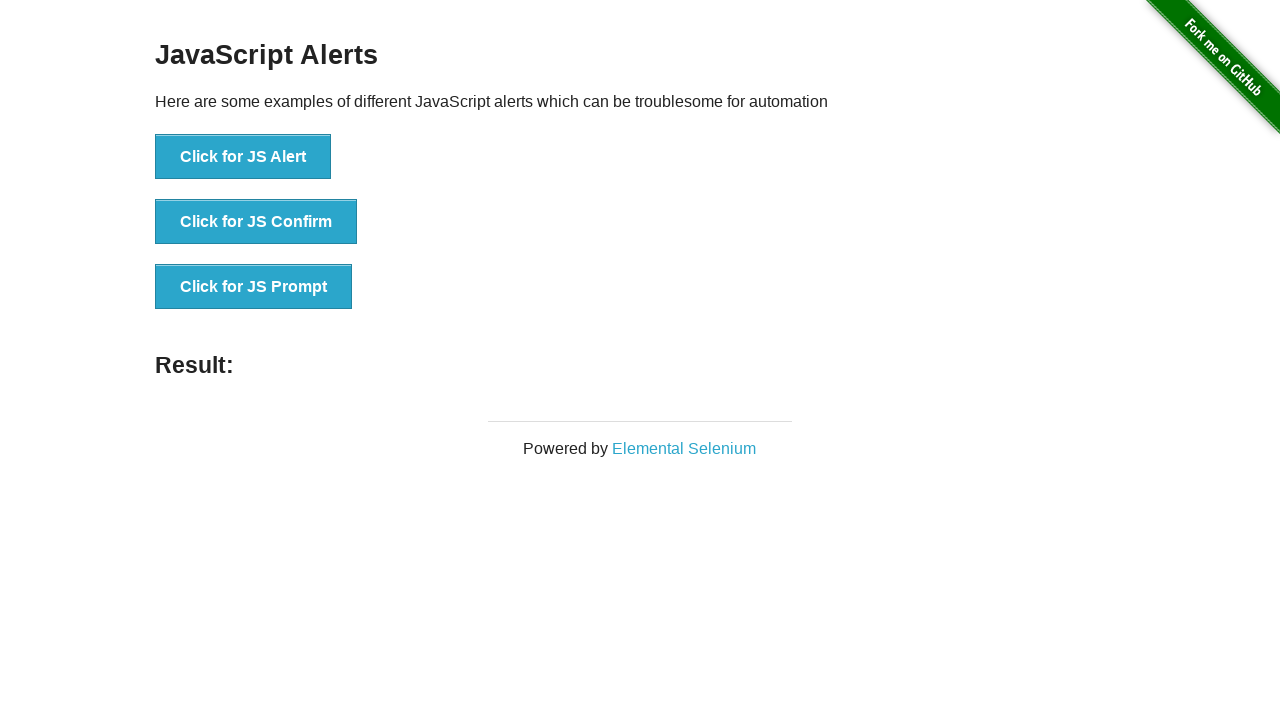

Set up dialog handler to auto-accept alerts
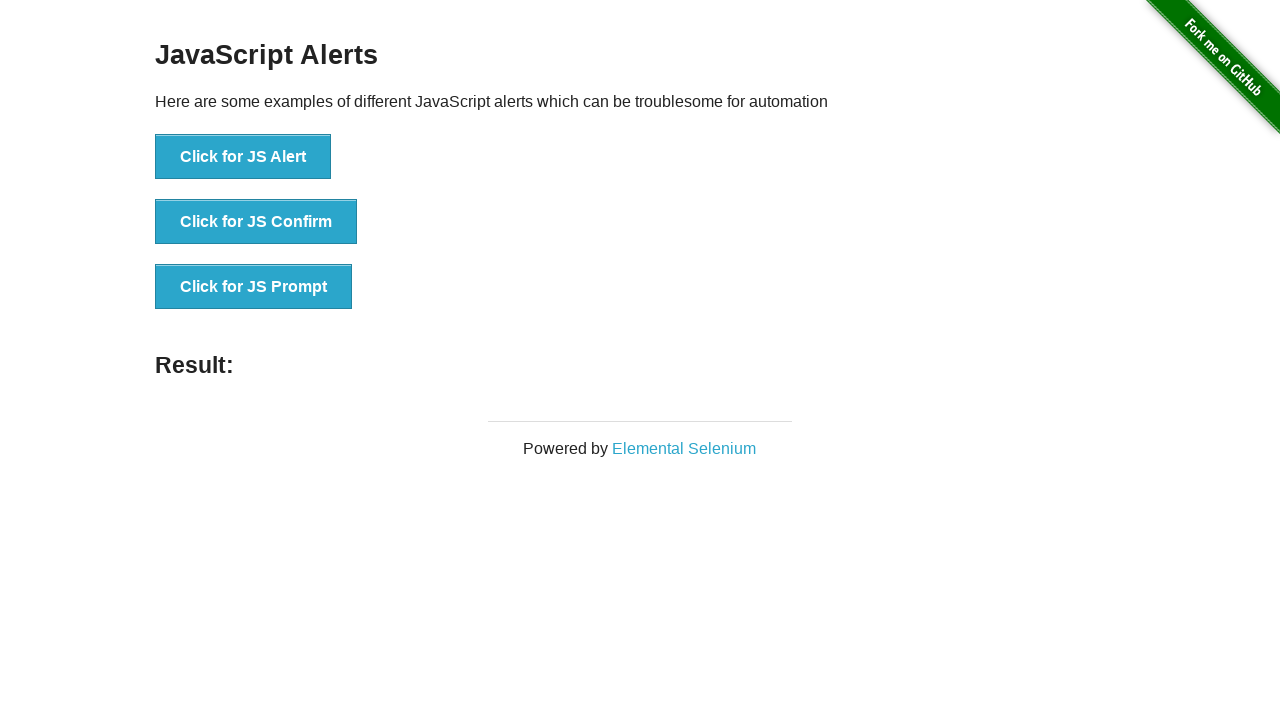

Clicked button to trigger JavaScript alert at (243, 157) on button:has-text('Click for JS Alert')
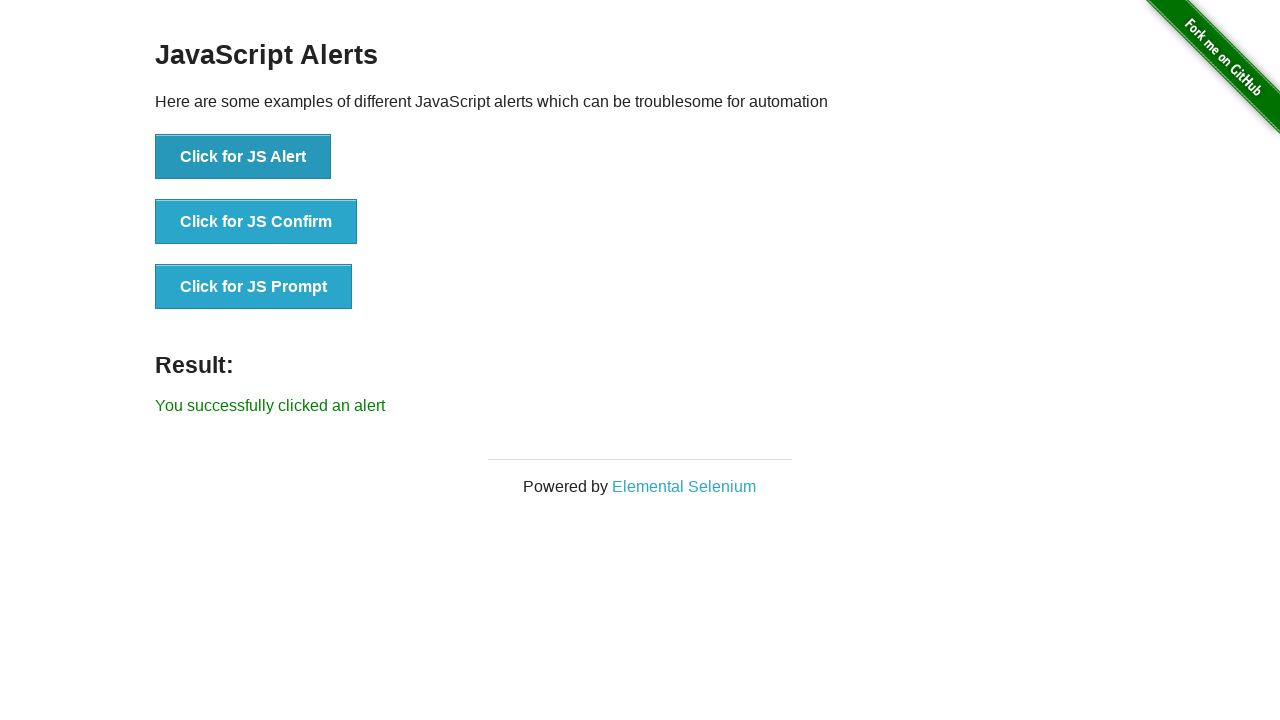

Alert result message loaded
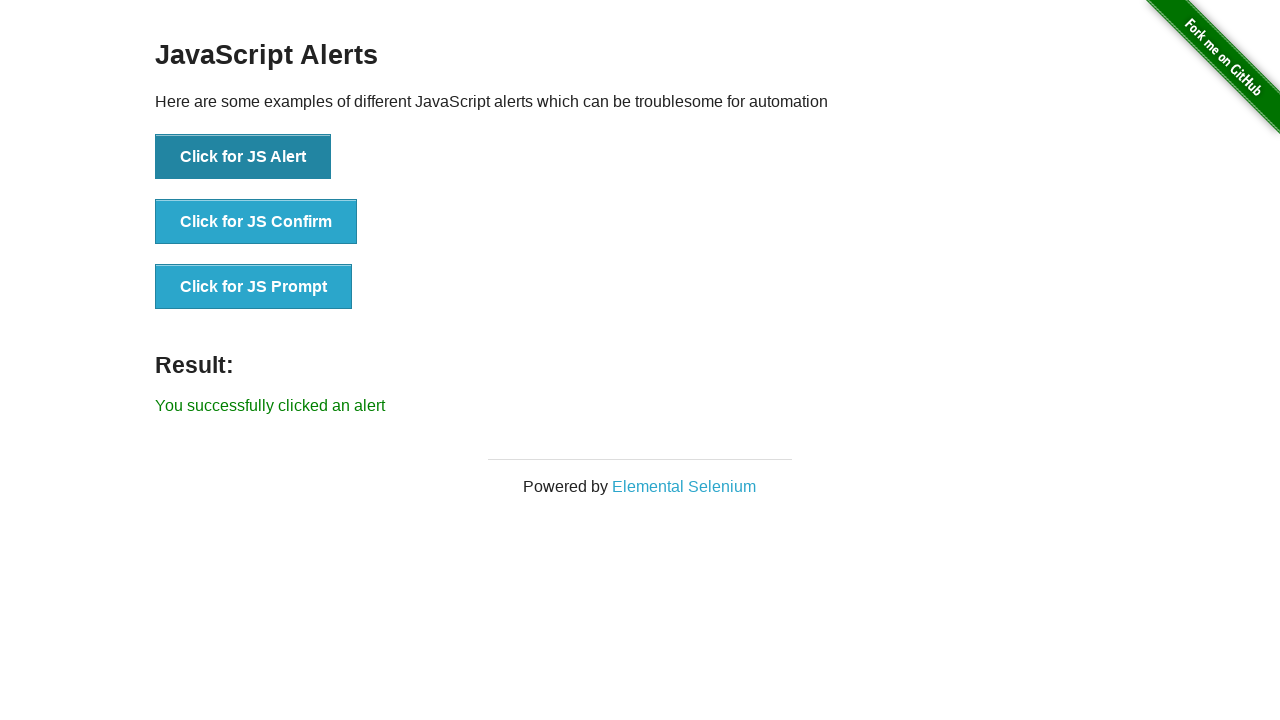

Clicked button to trigger JavaScript confirm dialog at (256, 222) on button:has-text('Click for JS Confirm')
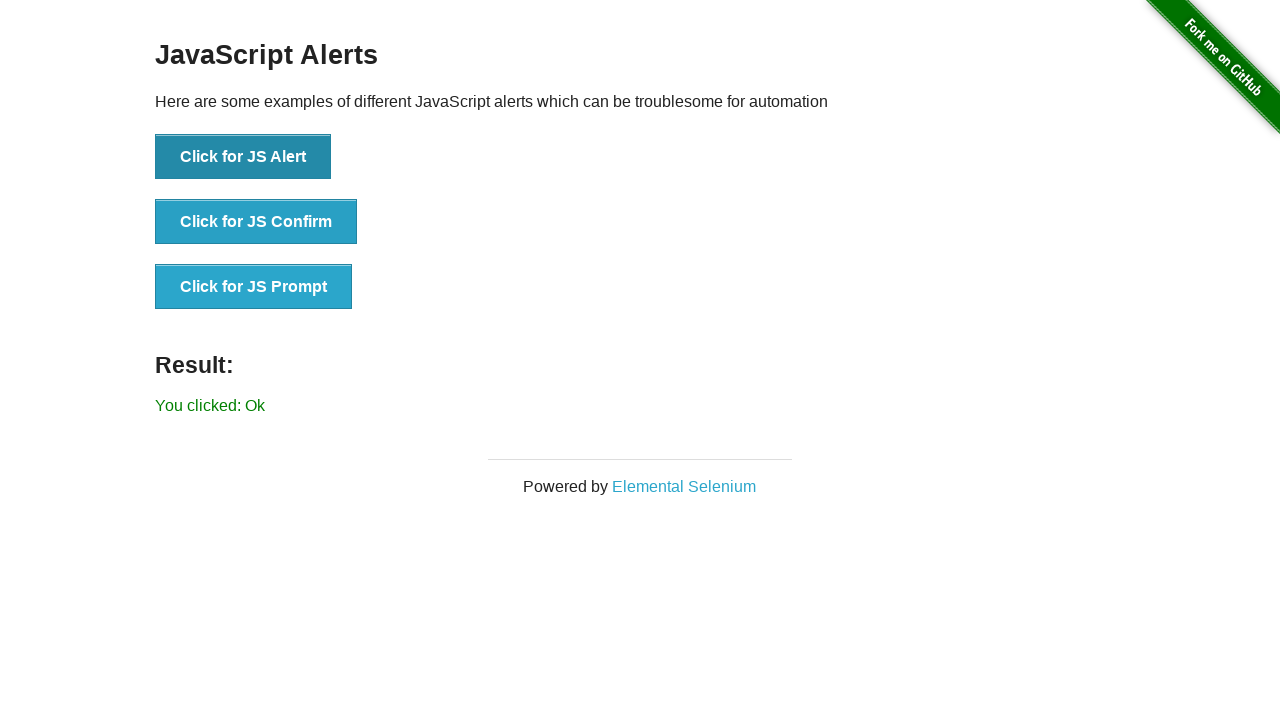

Confirm dialog result message loaded
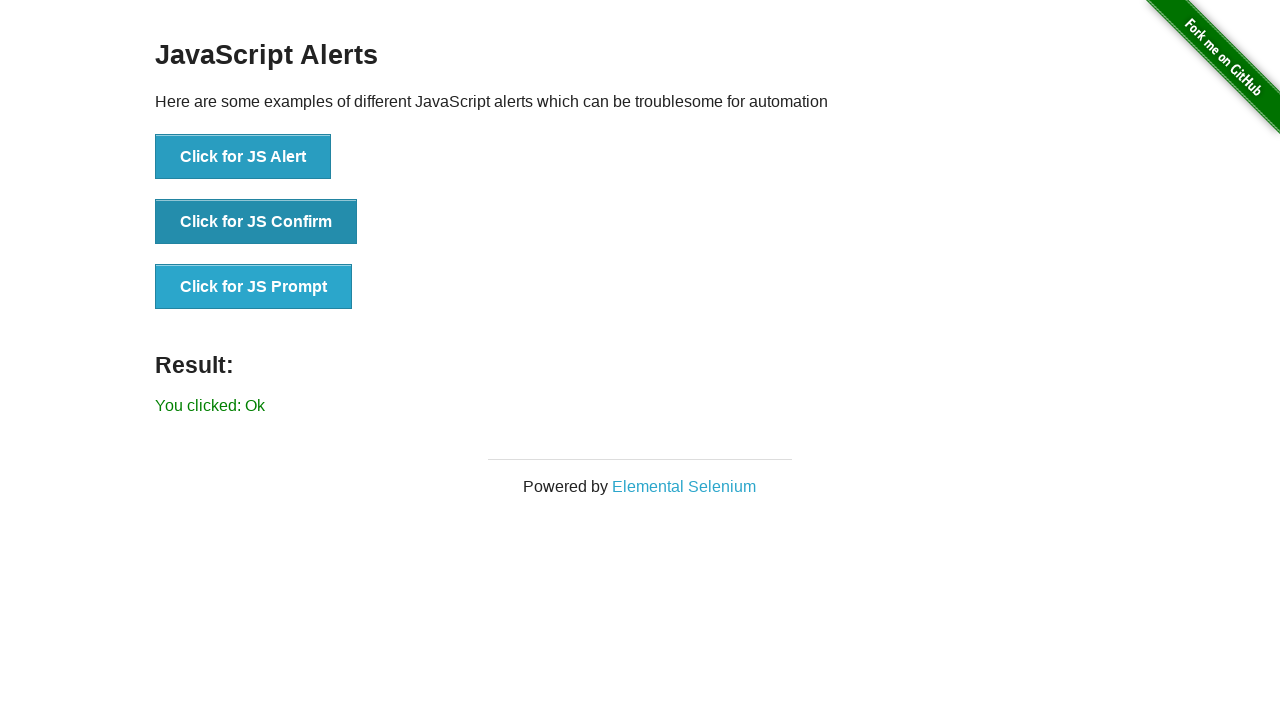

Set up dialog handler to accept prompt with 'Hello'
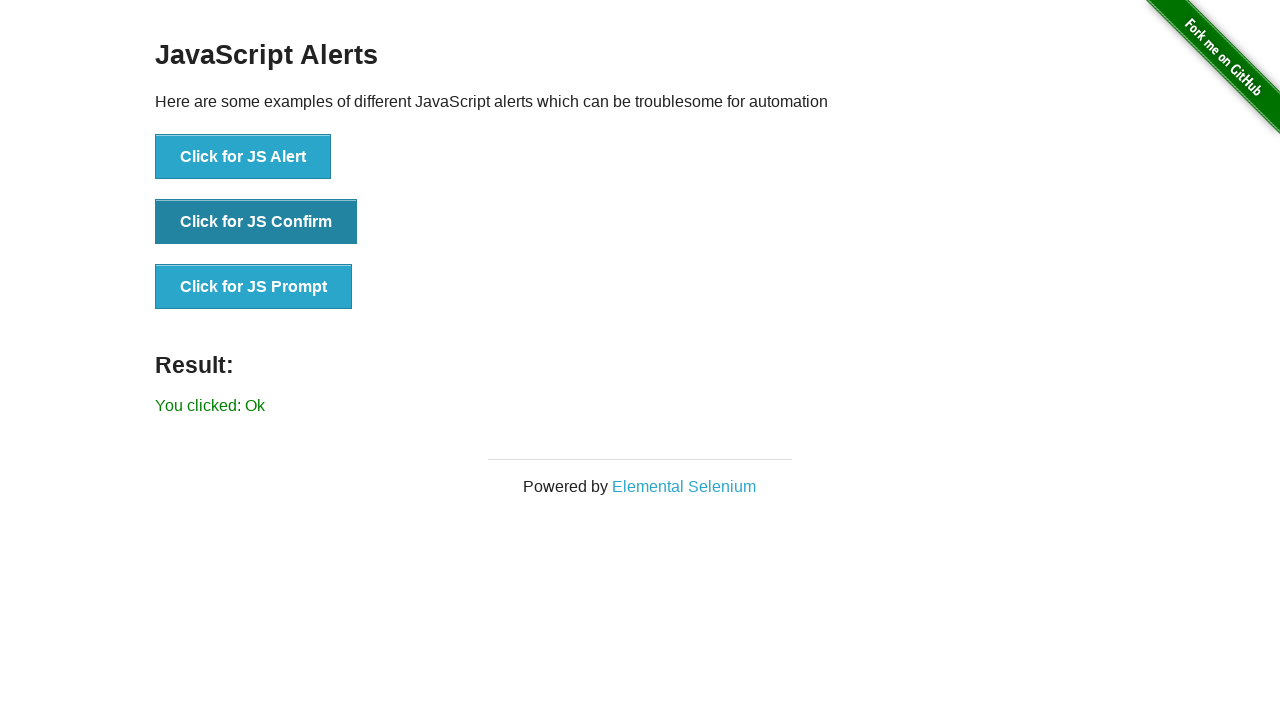

Clicked button to trigger JavaScript prompt dialog at (254, 287) on button:has-text('Click for JS Prompt')
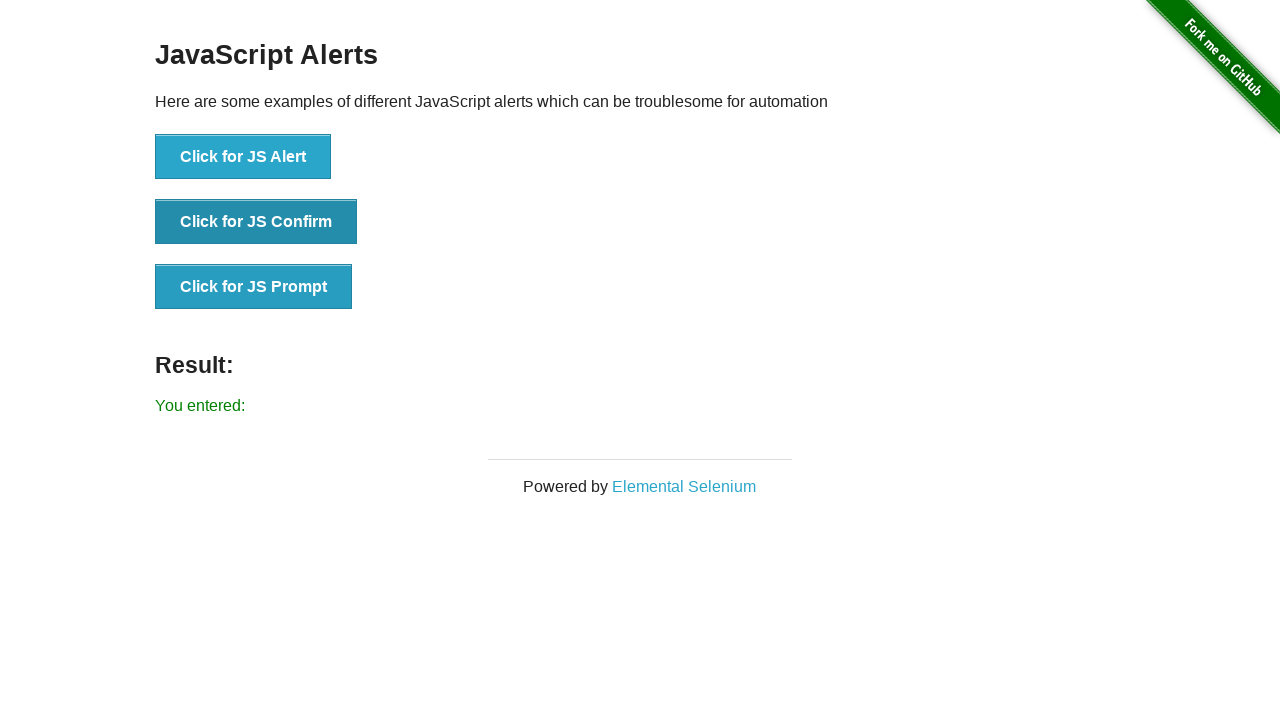

Prompt dialog result message loaded
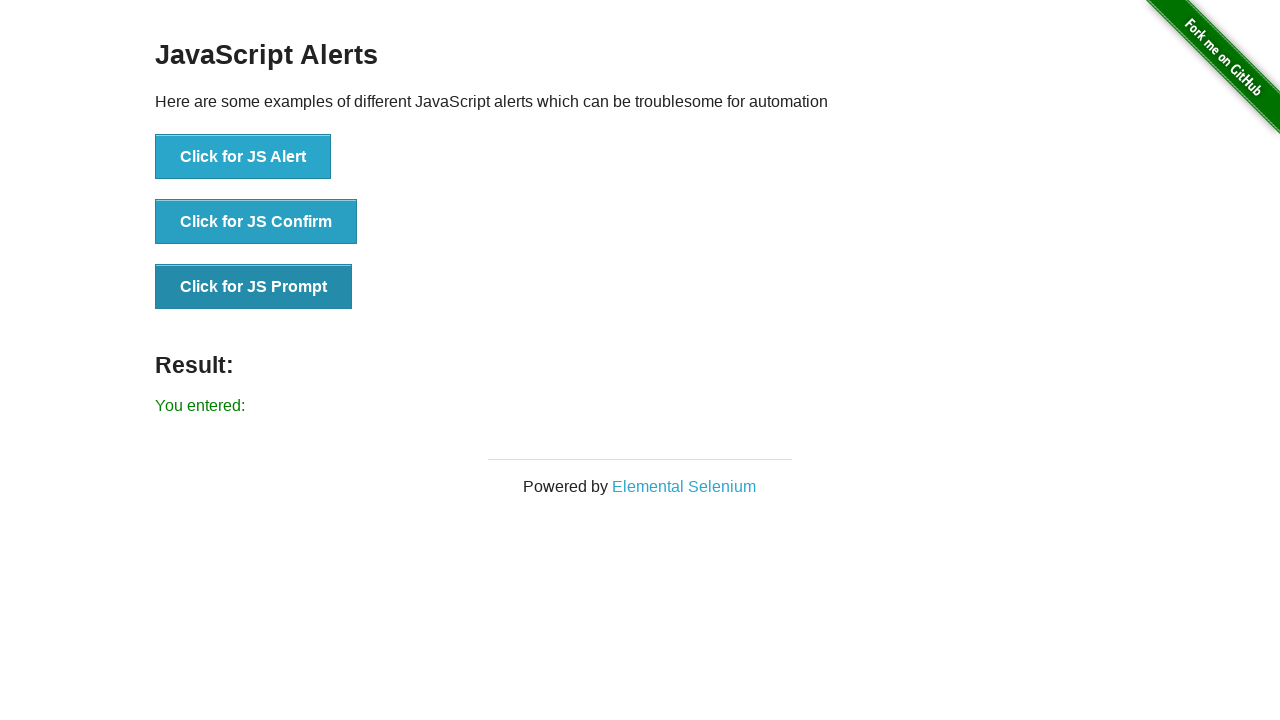

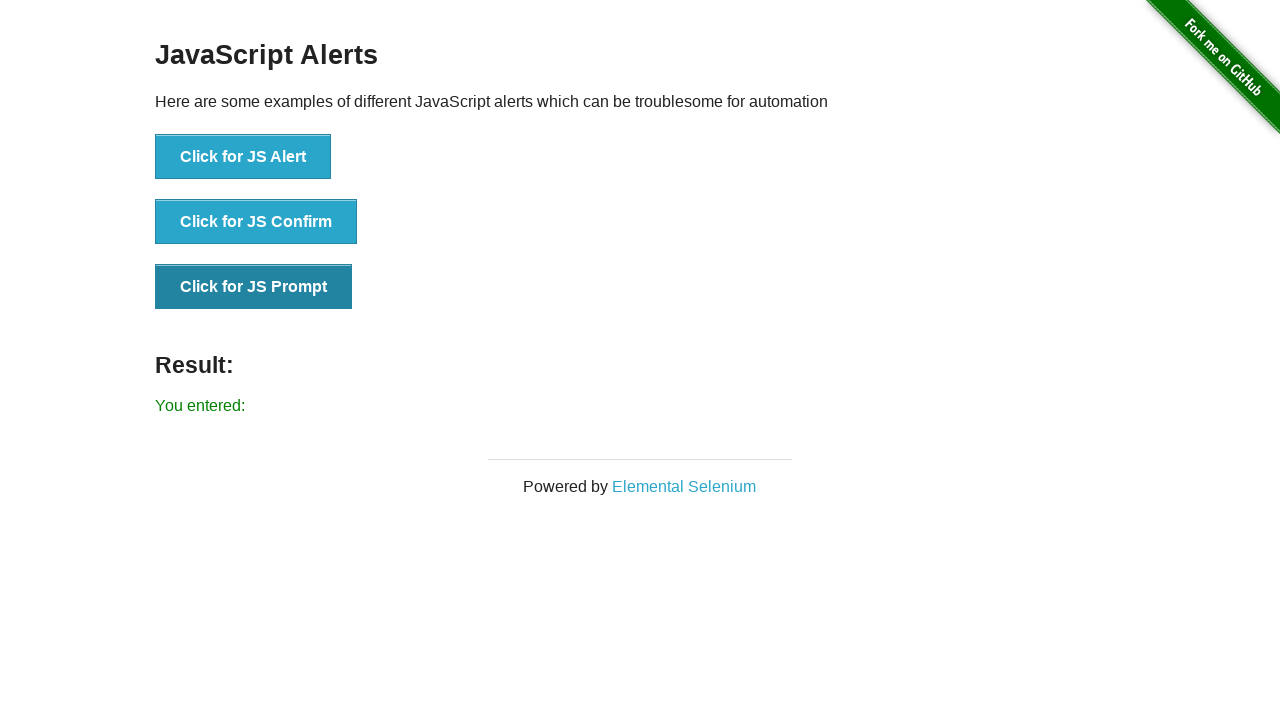